Tests marking individual todo items as complete by creating two items and checking their checkboxes

Starting URL: https://demo.playwright.dev/todomvc

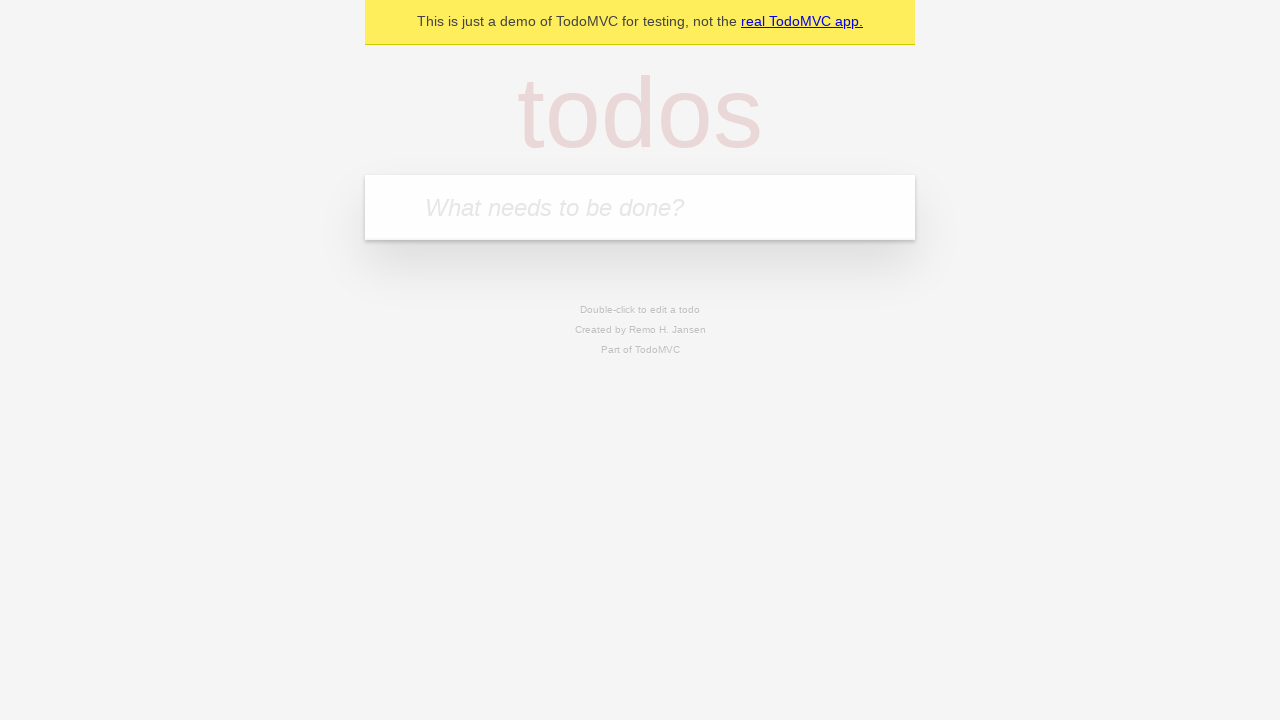

Filled todo input with 'buy some cheese' on internal:attr=[placeholder="What needs to be done?"i]
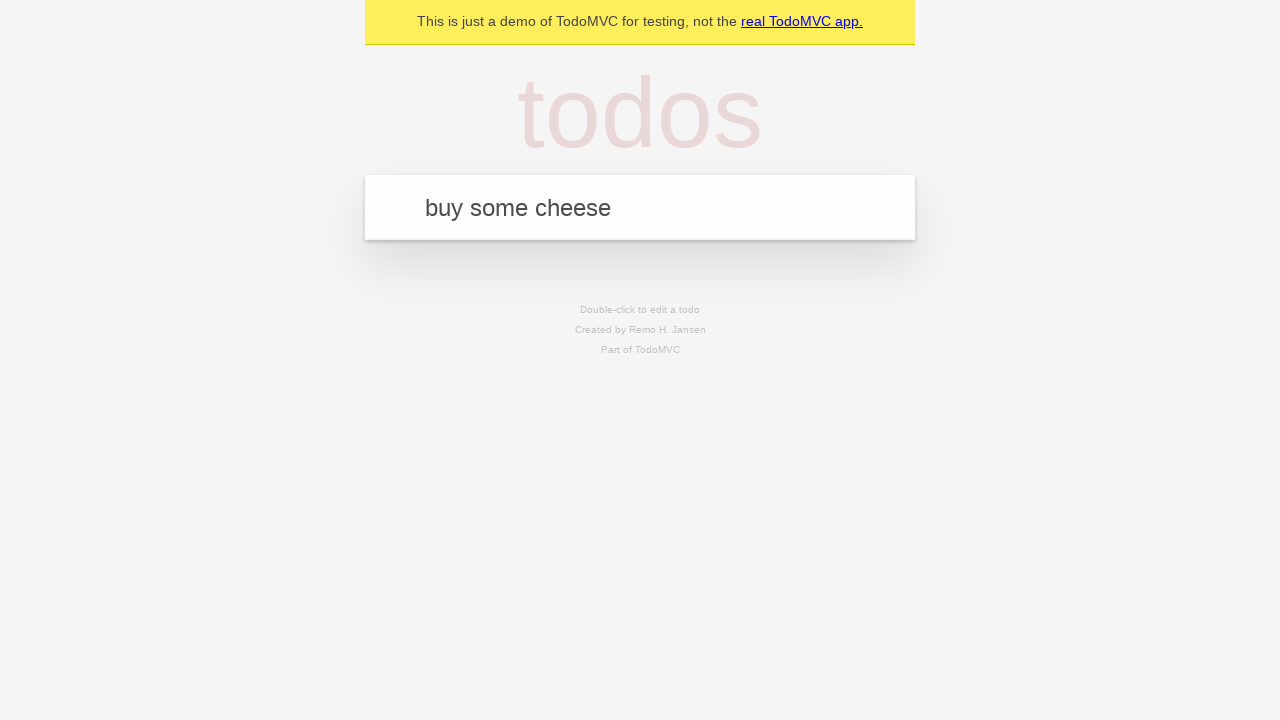

Pressed Enter to create first todo item on internal:attr=[placeholder="What needs to be done?"i]
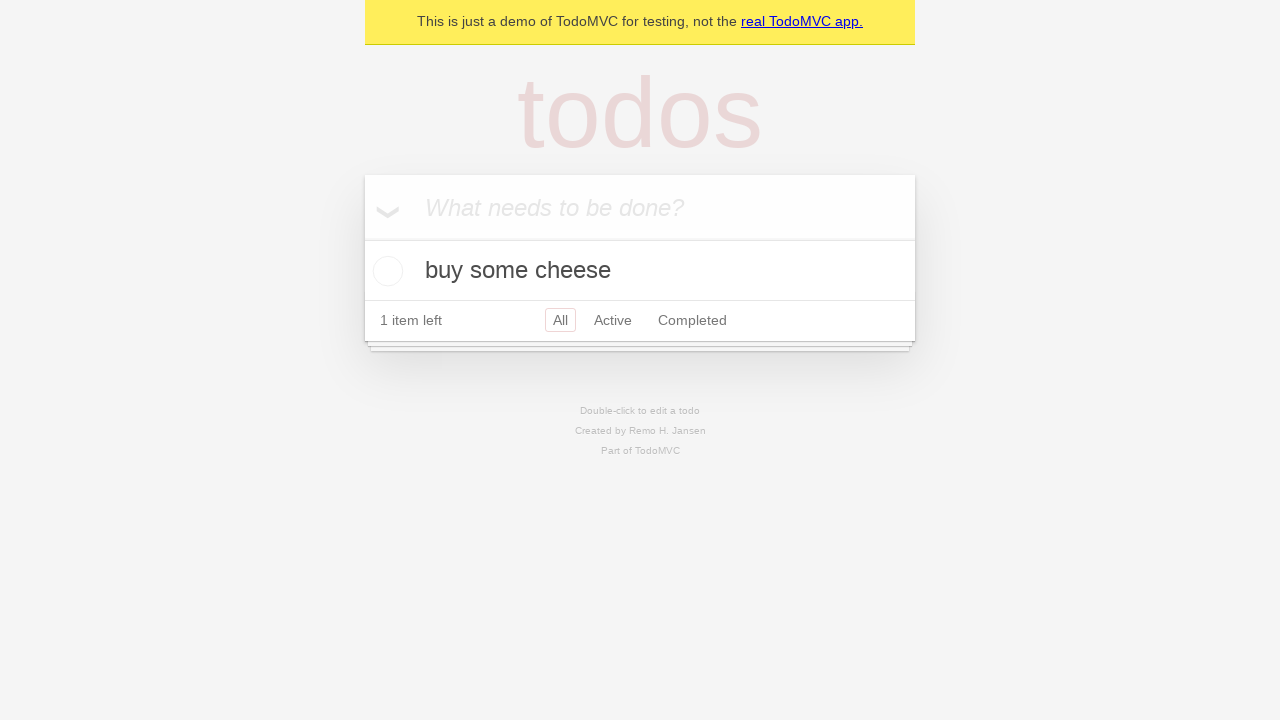

Filled todo input with 'feed the cat' on internal:attr=[placeholder="What needs to be done?"i]
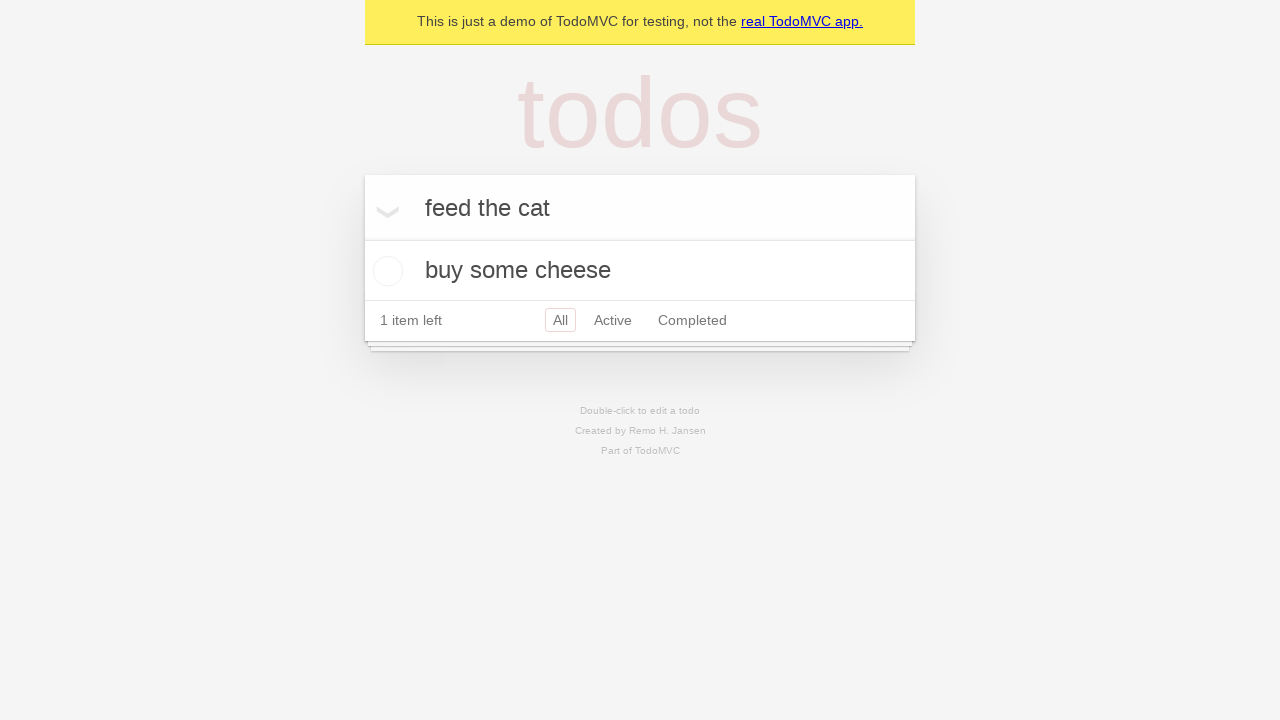

Pressed Enter to create second todo item on internal:attr=[placeholder="What needs to be done?"i]
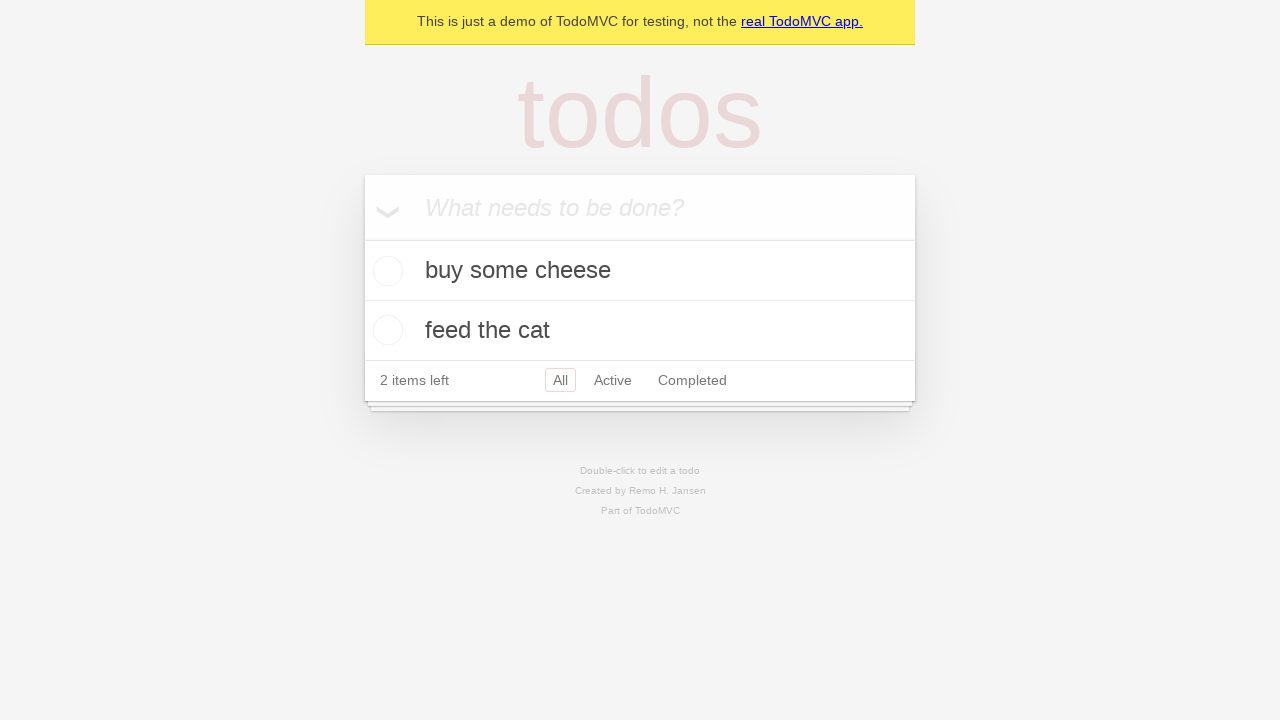

Checked first todo item 'buy some cheese' at (385, 271) on internal:testid=[data-testid="todo-item"s] >> nth=0 >> internal:role=checkbox
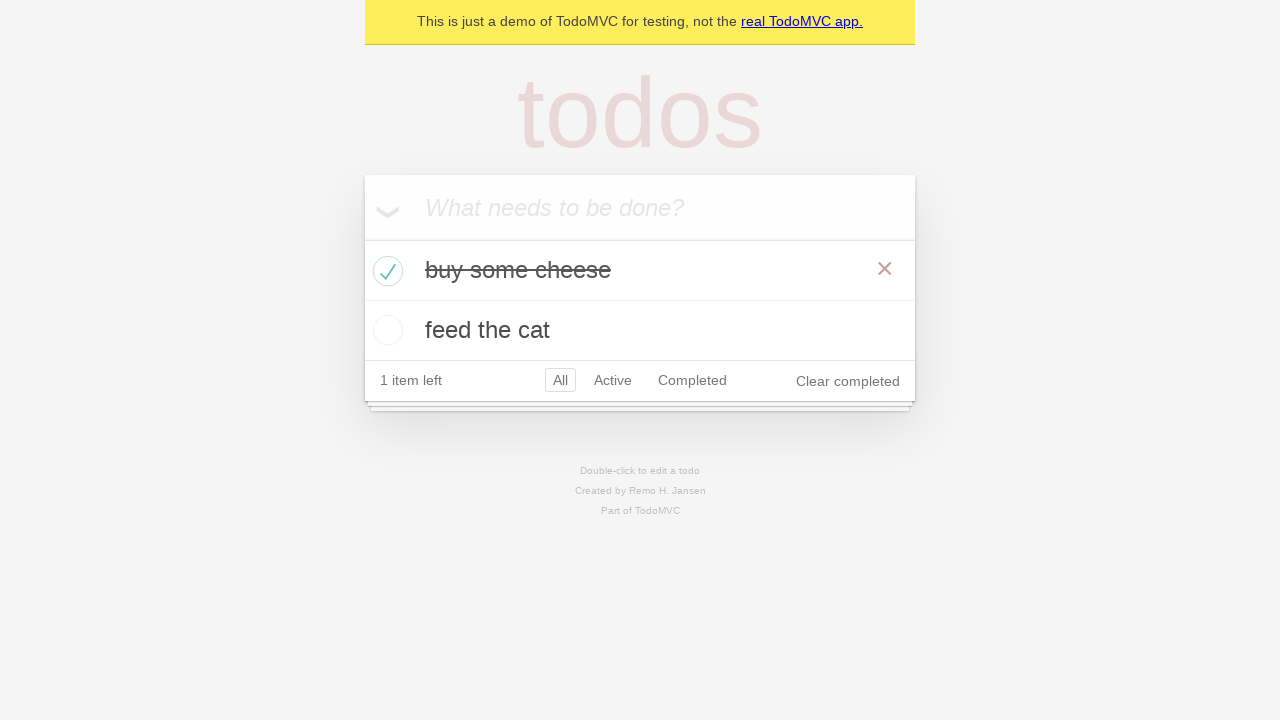

Checked second todo item 'feed the cat' at (385, 330) on internal:testid=[data-testid="todo-item"s] >> nth=1 >> internal:role=checkbox
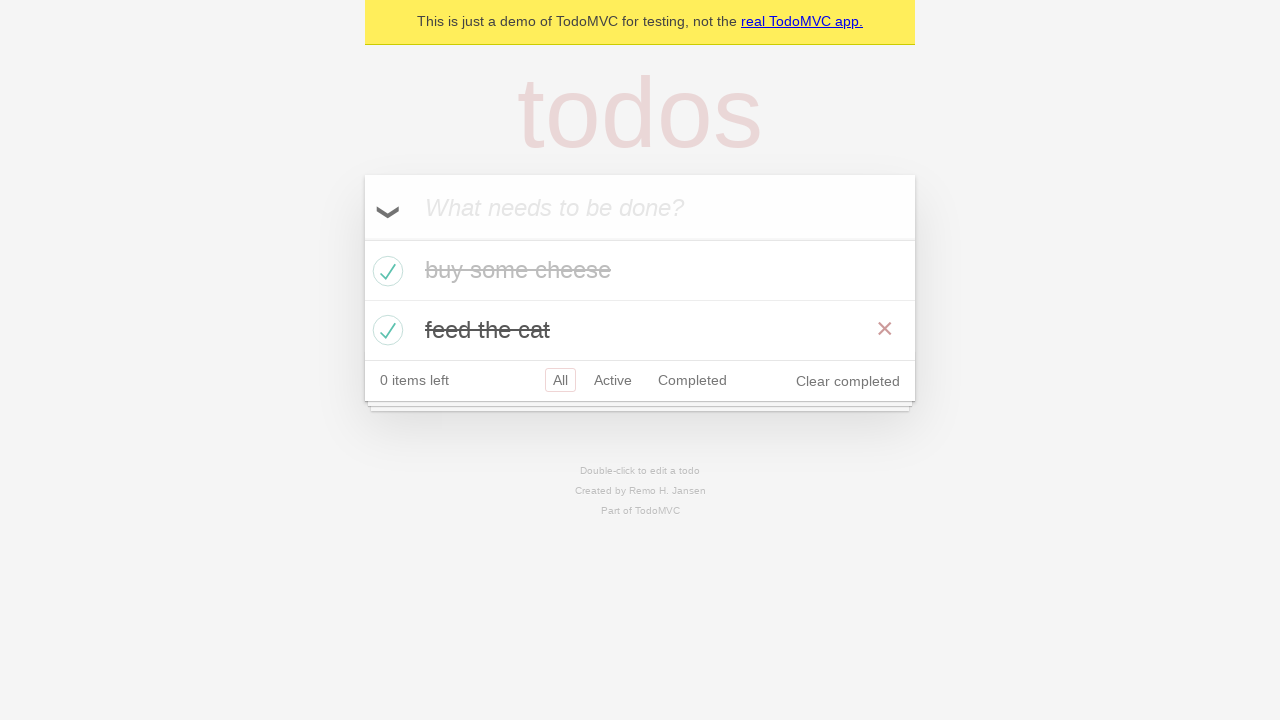

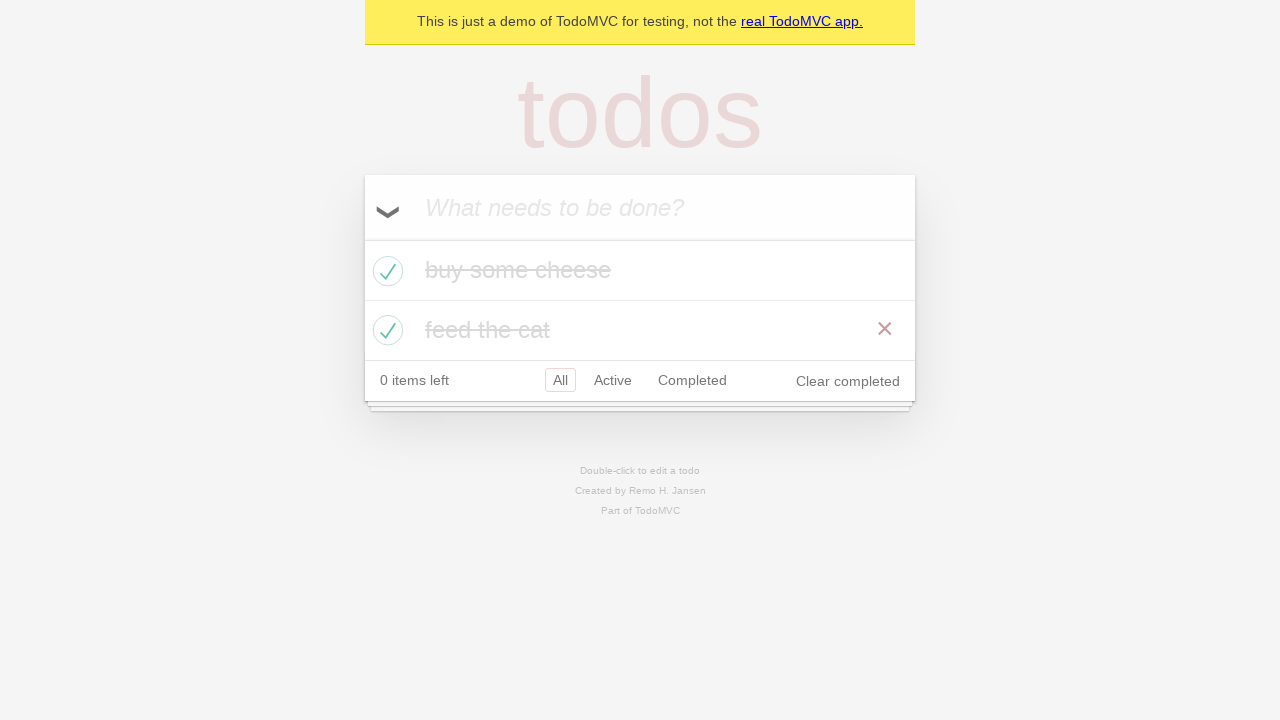